Tests checkbox functionality by clicking on checkbox 1 to select it and verifying it becomes checked

Starting URL: https://the-internet.herokuapp.com/checkboxes

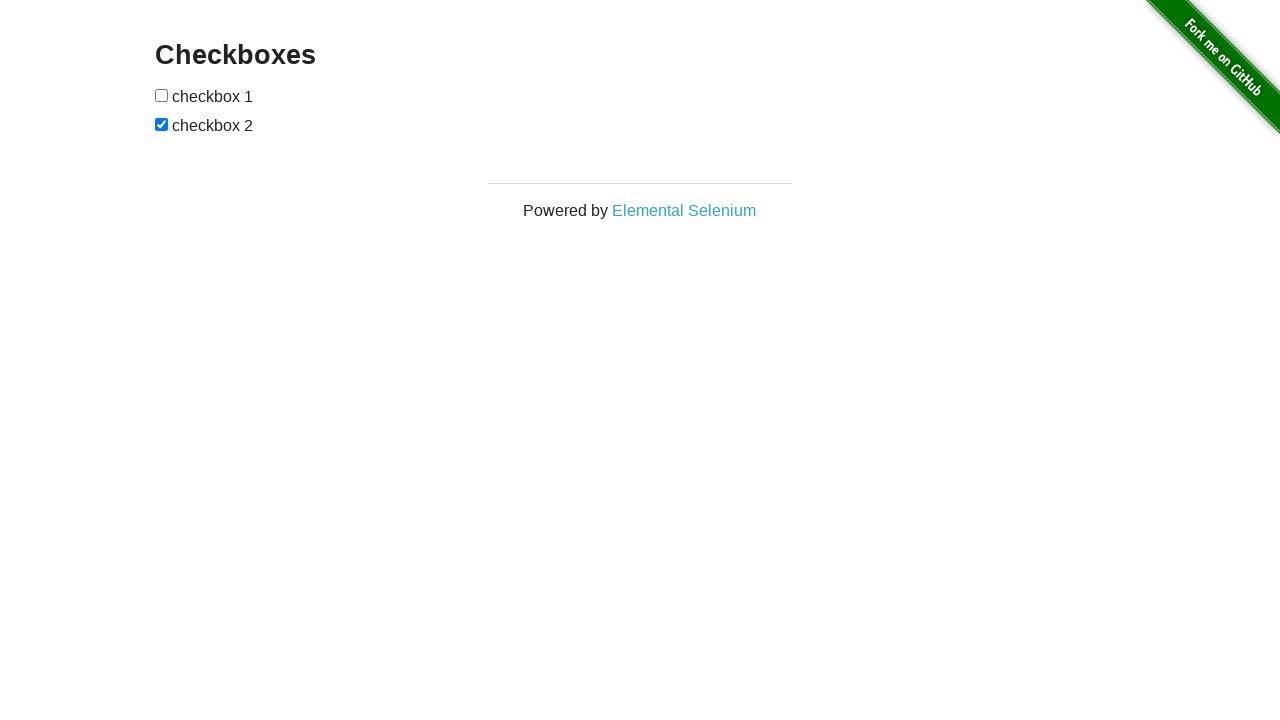

Navigated to checkboxes page
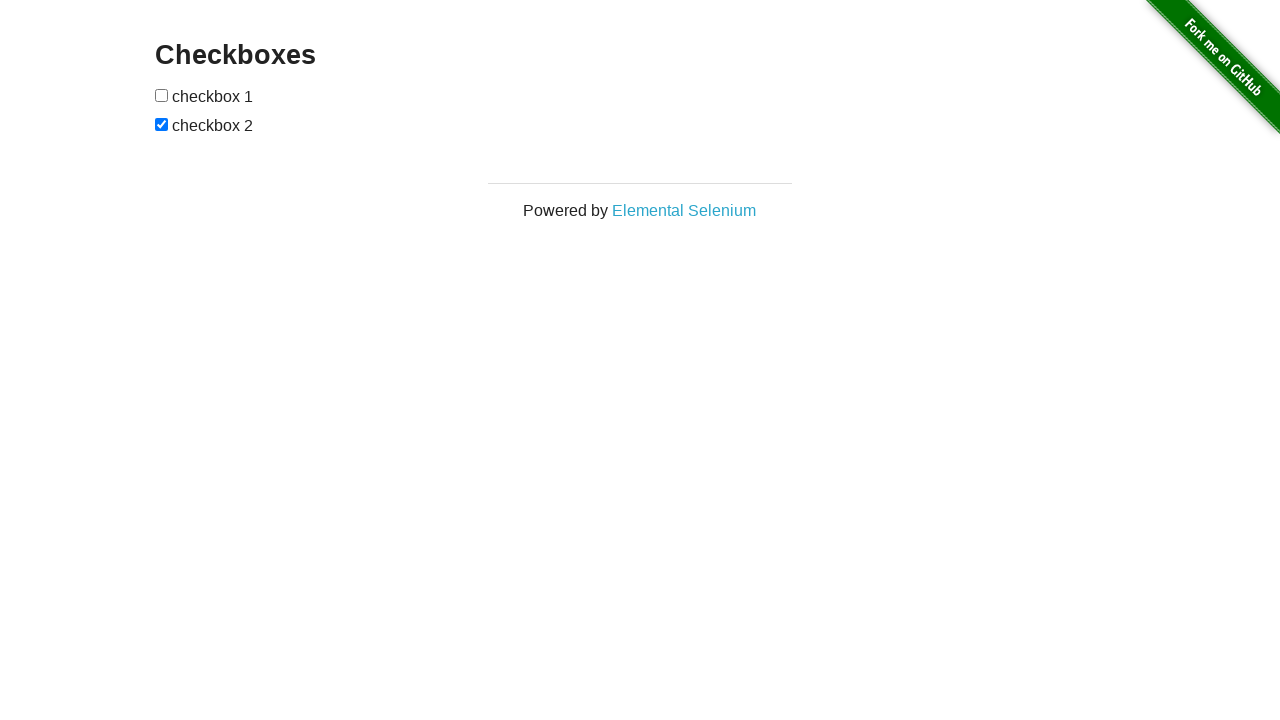

Located checkbox 1
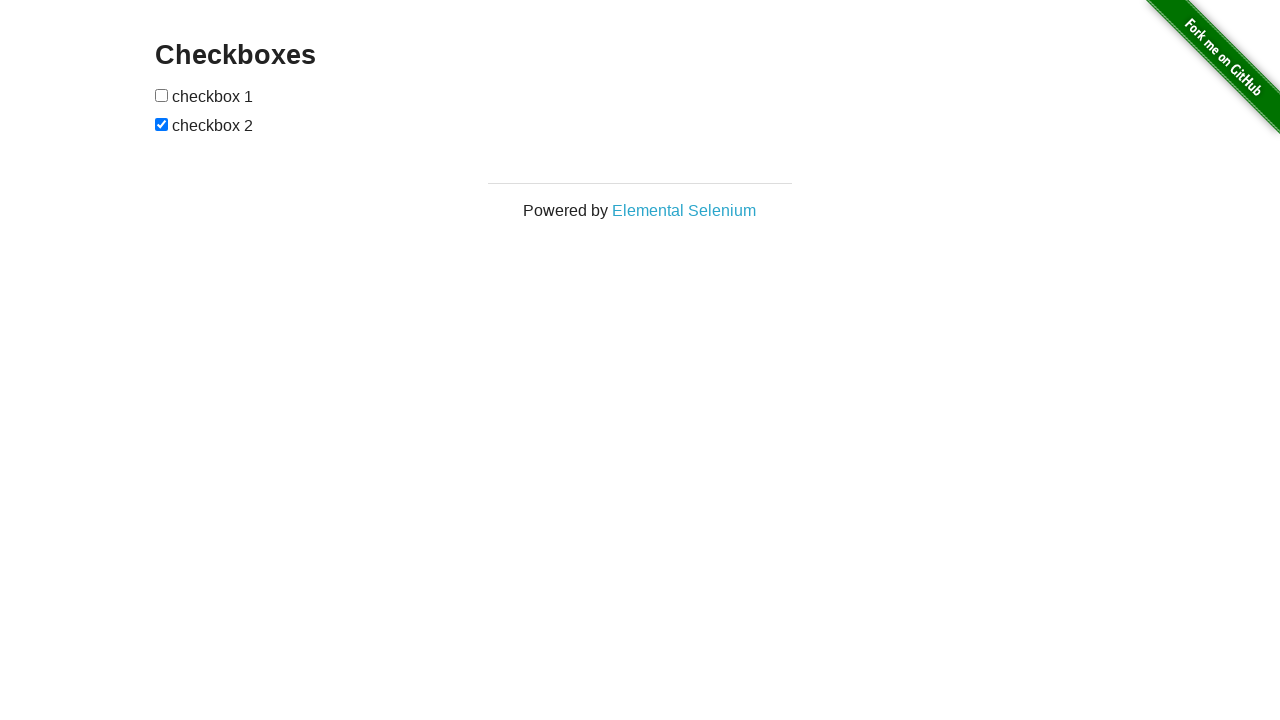

Clicked checkbox 1 to select it at (162, 95) on input:nth-child(1)
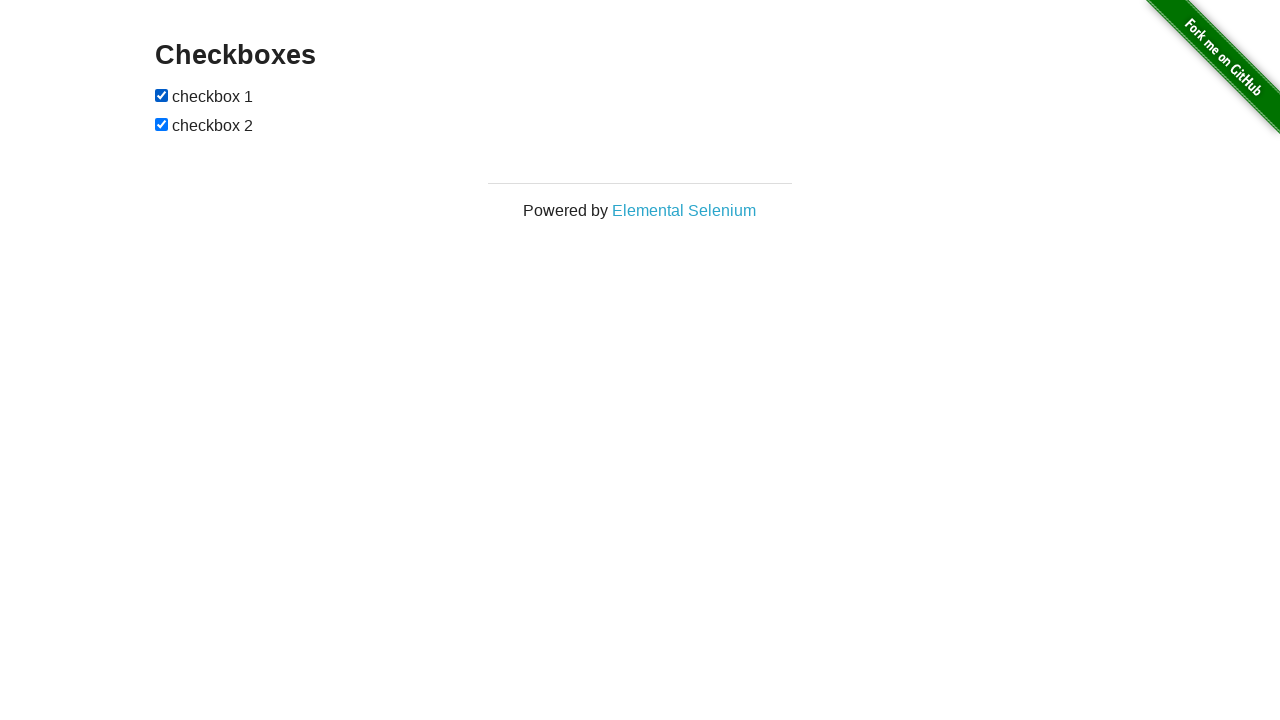

Asserted that checkbox 1 is checked
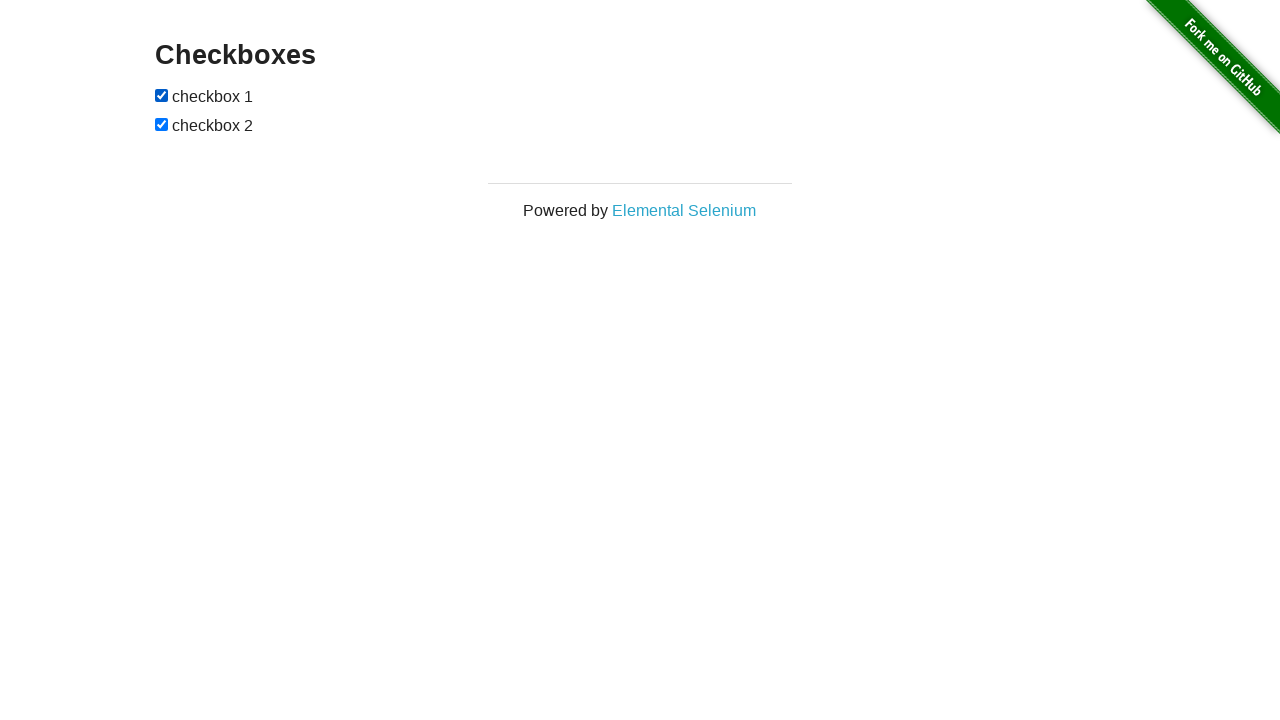

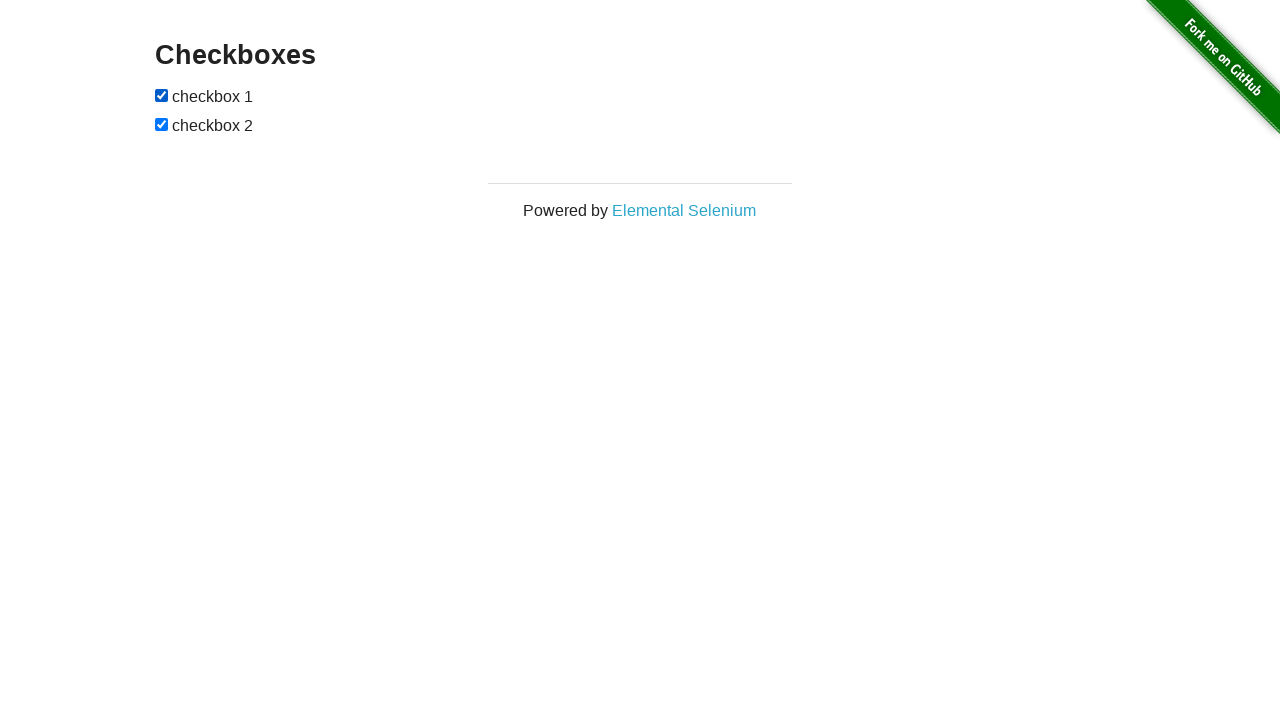